Tests various navigation and interaction elements on the DemoBlaze e-commerce site including category navigation, product selection, cart operations, and logo clicks using different XPath strategies

Starting URL: https://www.demoblaze.com/

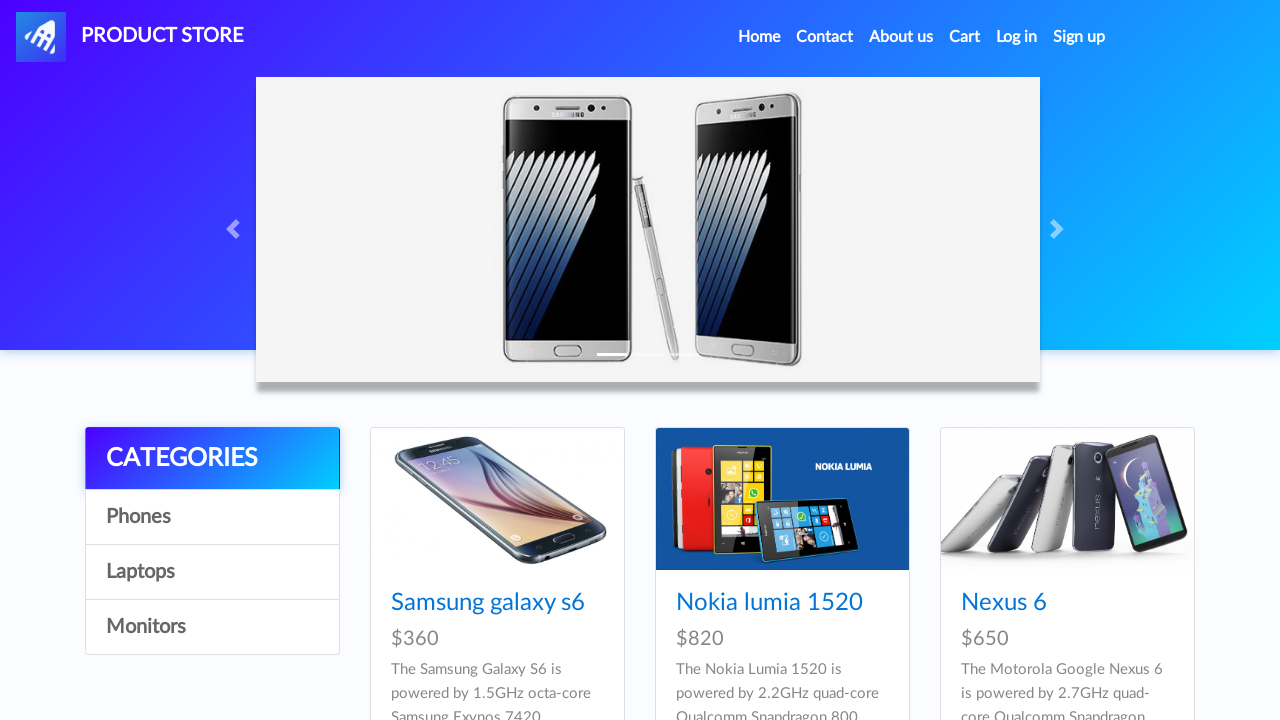

Clicked on Laptop category using xpath attribute selector at (212, 572) on //a[@onclick="byCat('notebook')"]
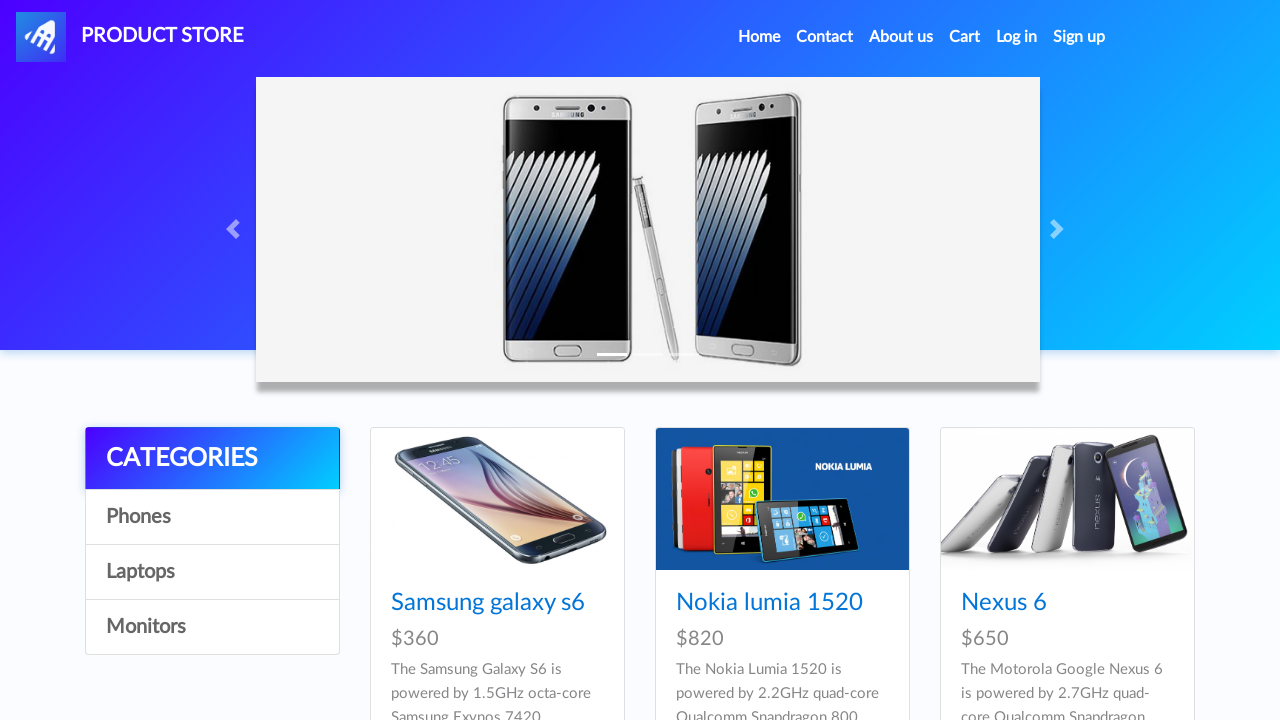

Clicked on last category item using xpath position selector at (212, 627) on //a[@class="list-group-item"][last()]
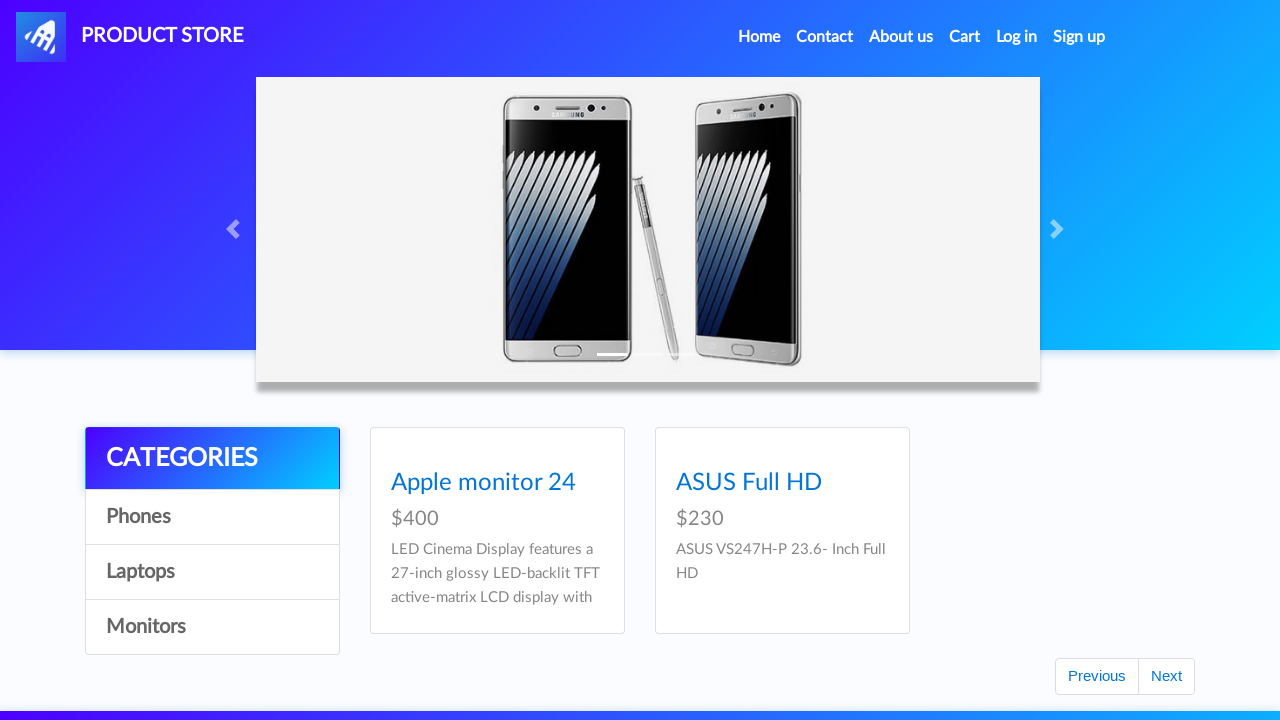

Clicked on first monitor category using xpath id selector at (212, 517) on xpath=//a[@id='itemc'][1]
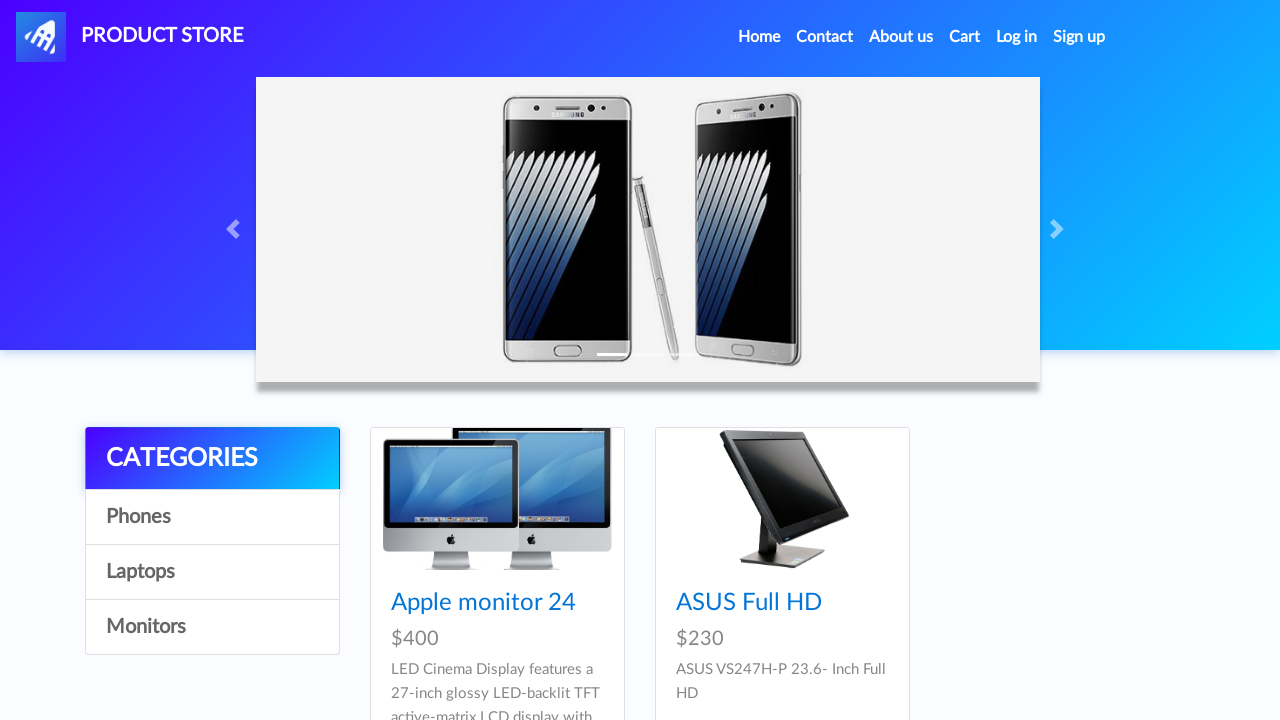

Clicked on Sony Xperia Z5 phone using xpath text selector at (1037, 361) on xpath=//a[text() = 'Sony xperia z5']
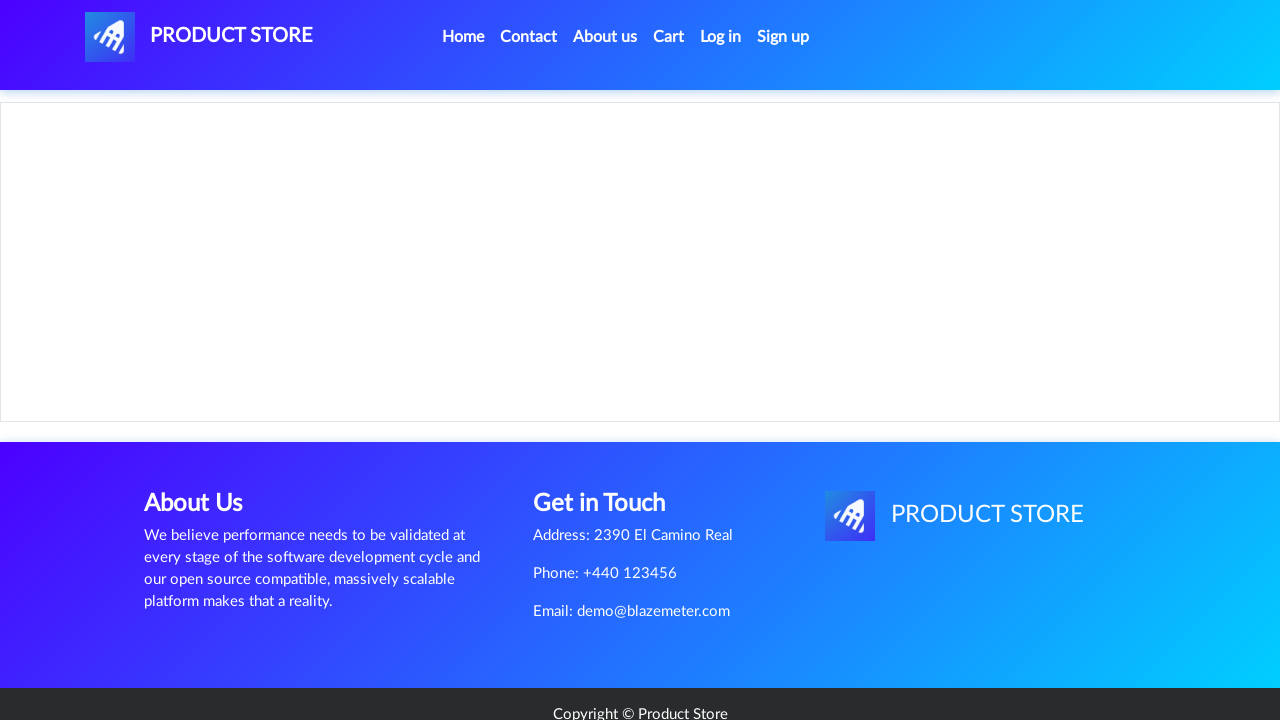

Clicked Add button to add phone to cart using xpath partial text selector at (610, 440) on xpath=//a[contains(text(),'Add')]
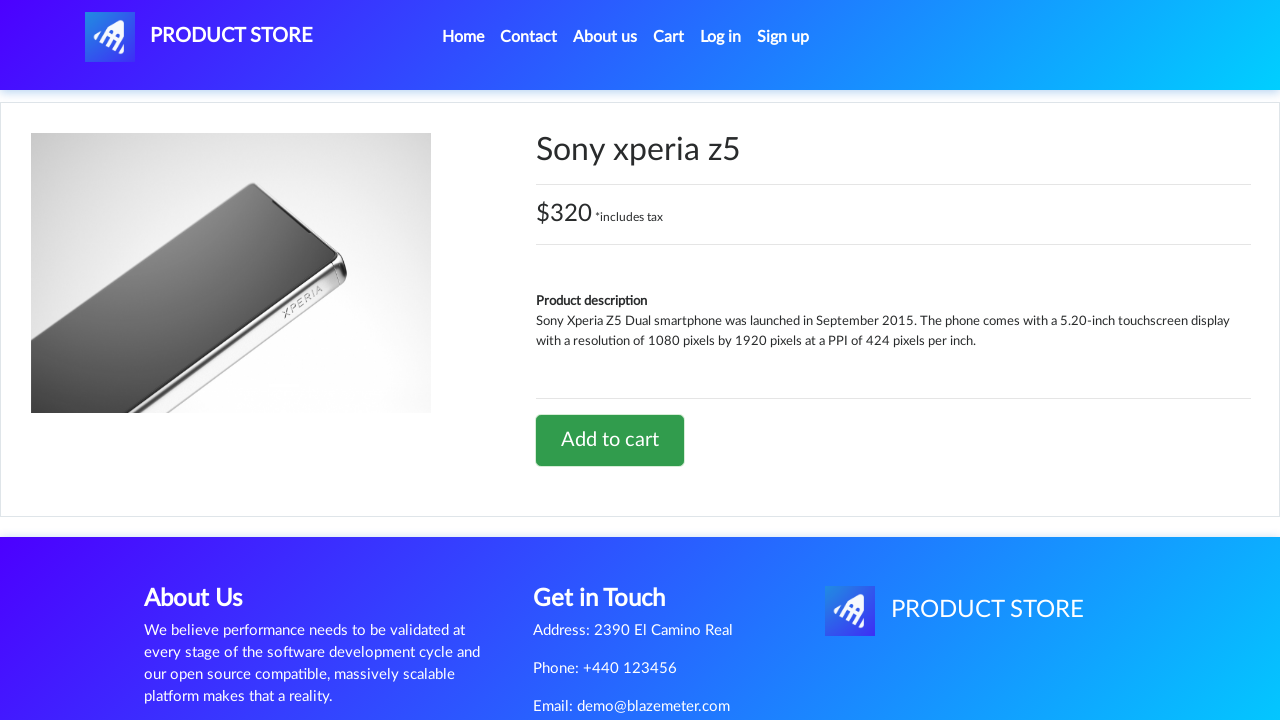

Set up dialog handler to accept alerts
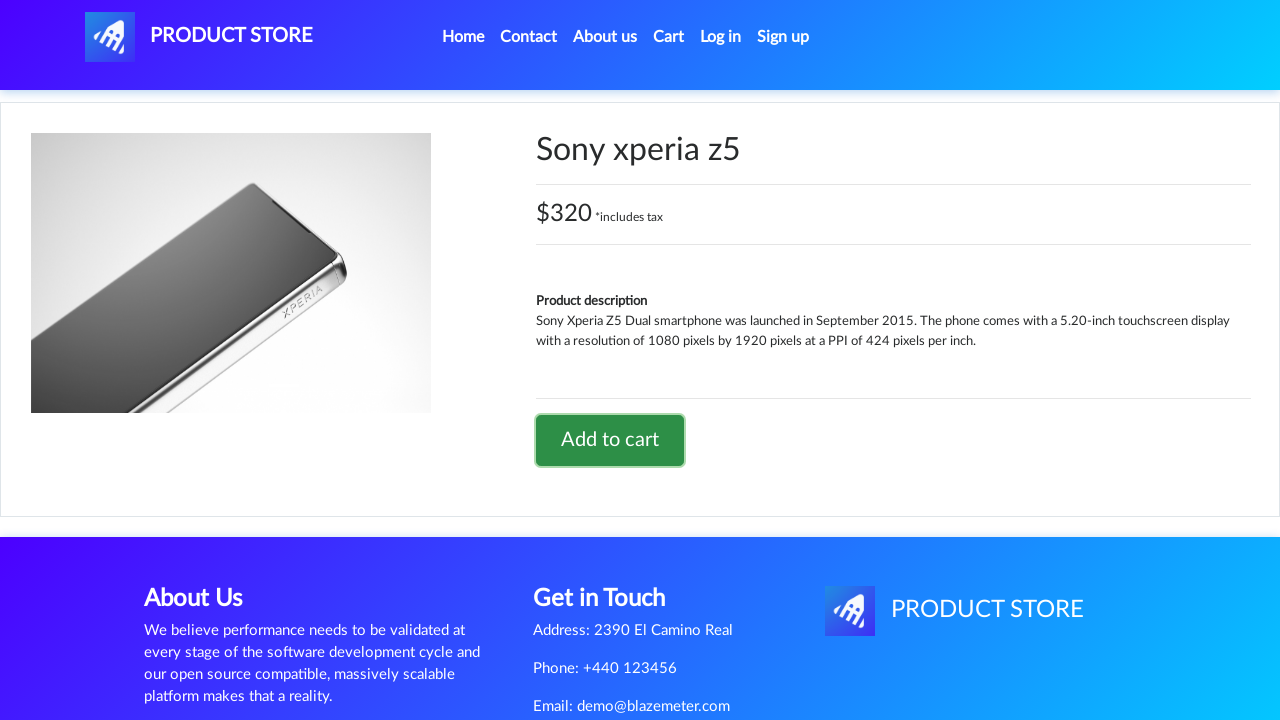

Clicked on cart link using xpath partial attribute selector at (669, 37) on xpath=//a[contains(@href, 'cart')]
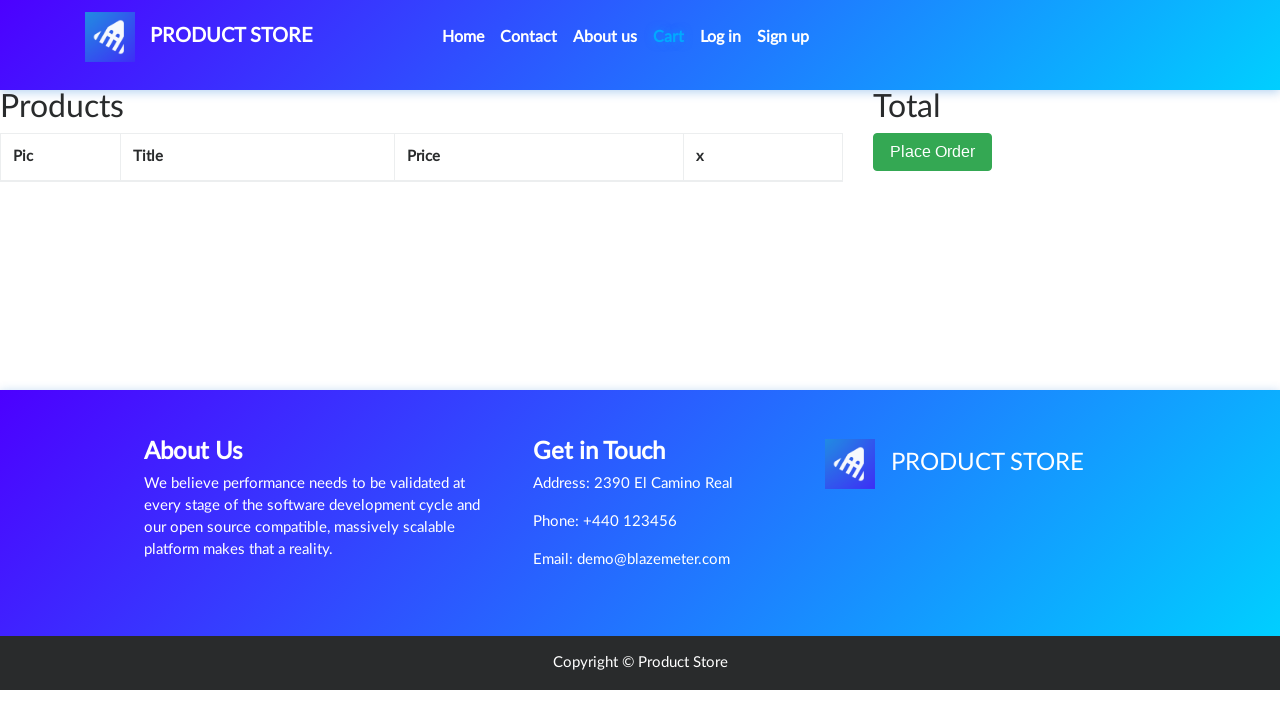

Clicked delete button using xpath nested elements selector at (678, 205) on xpath=//div[@class='table-responsive']//td/a[@onclick]
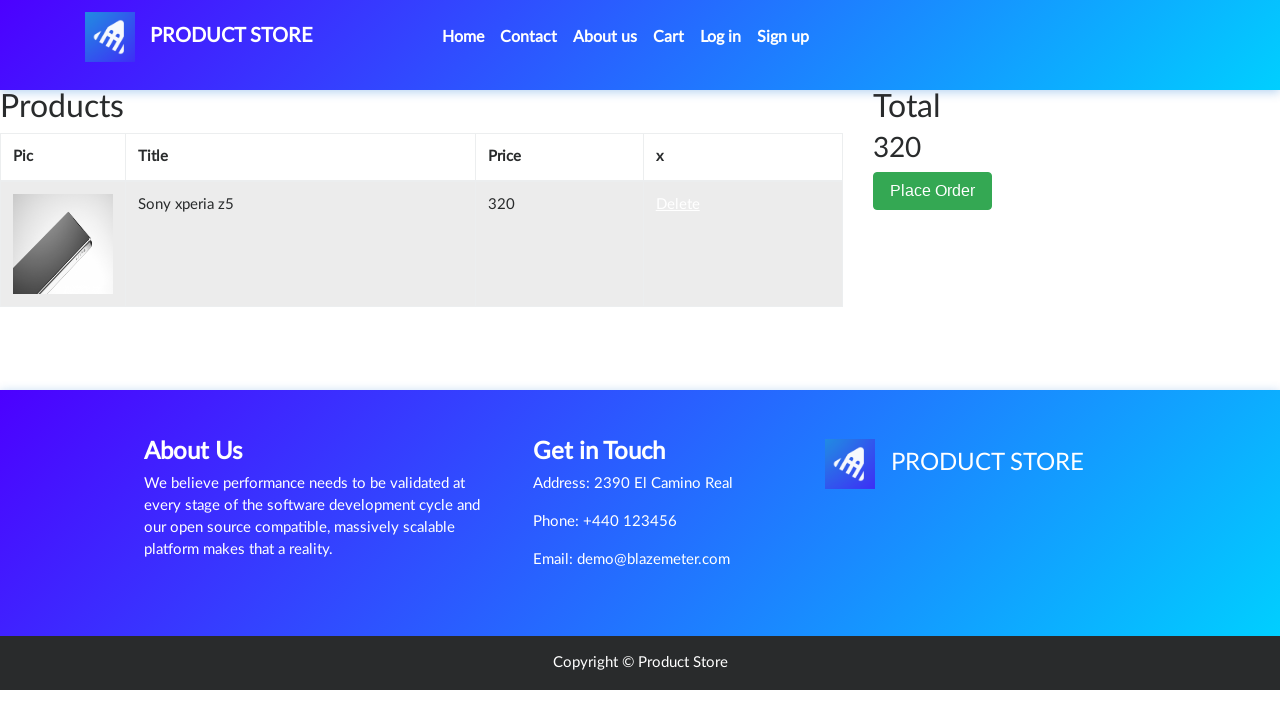

Clicked on logo using xpath parent traversal (four levels up) at (202, 37) on xpath=//a[@data-target='#exampleModal']/../../../../a
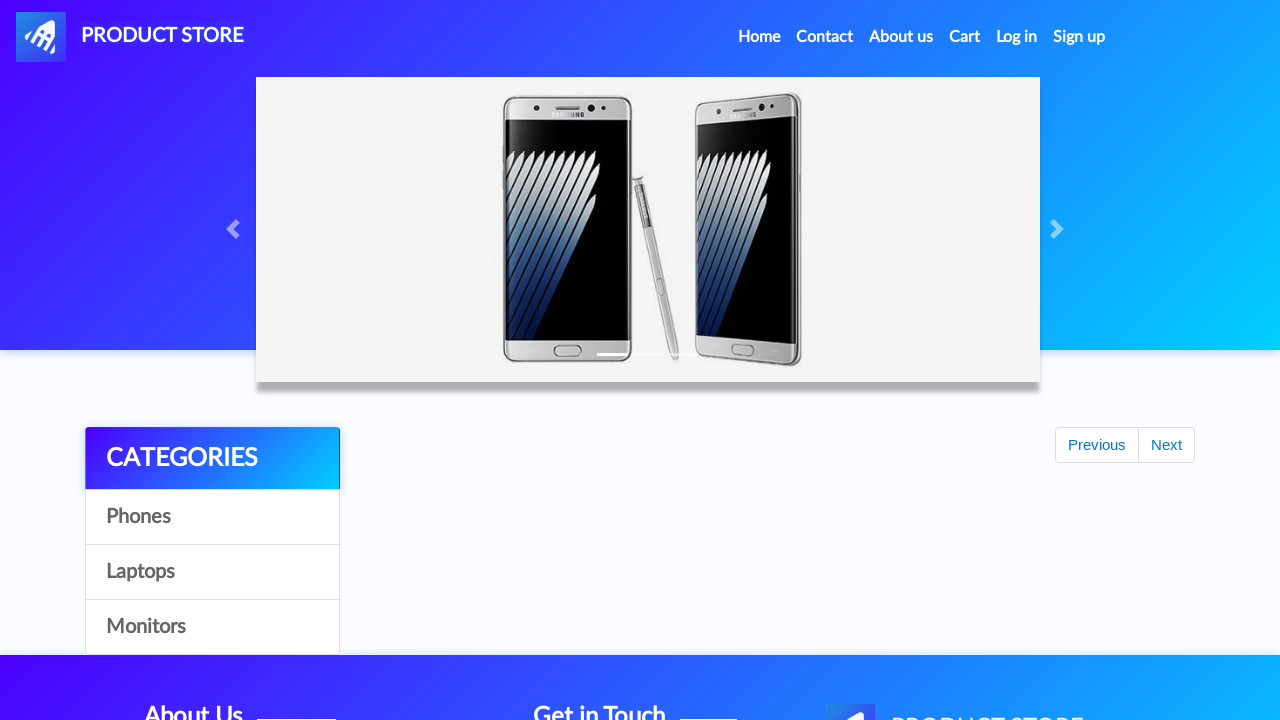

Clicked on logo using xpath parent traversal (multi-level parent chain) at (130, 37) on xpath=//a[@data-target='#exampleModal']/parent::li/parent::ul/parent::div/parent
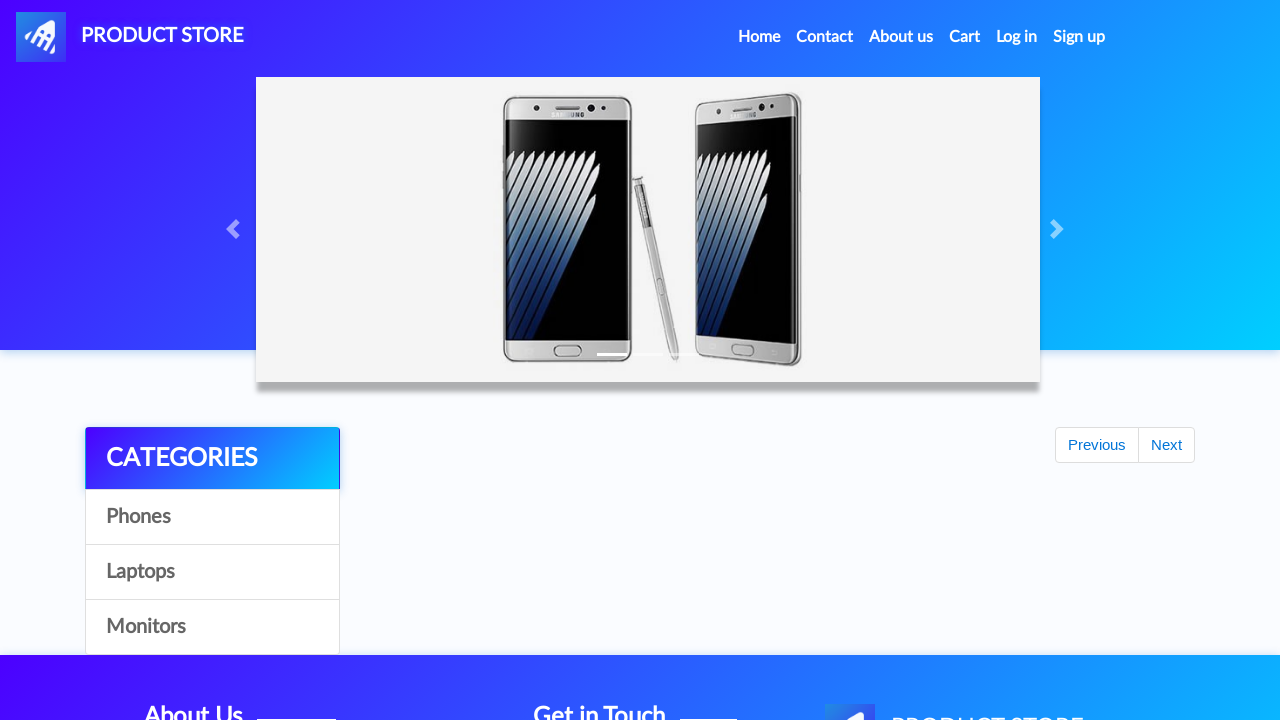

Clicked on element using xpath sibling traversal selector at (901, 37) on xpath=//a[@data-target='#exampleModal']/../following-sibling::li/a[1]
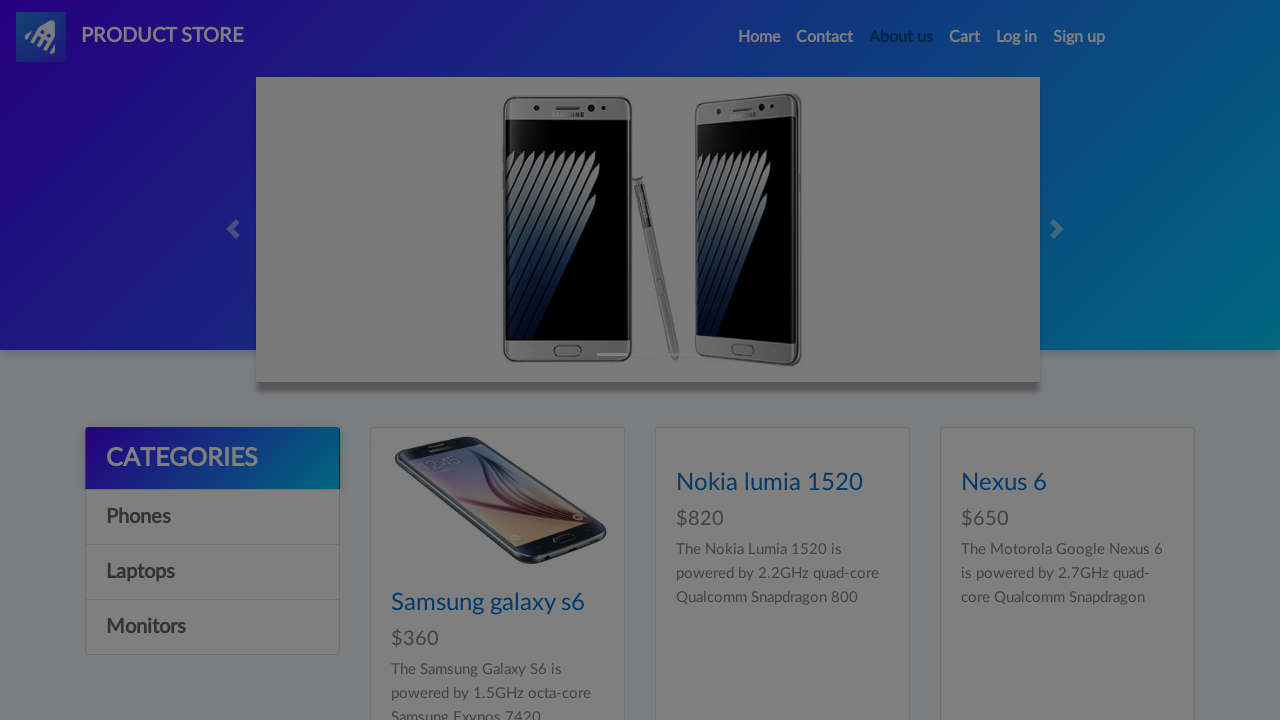

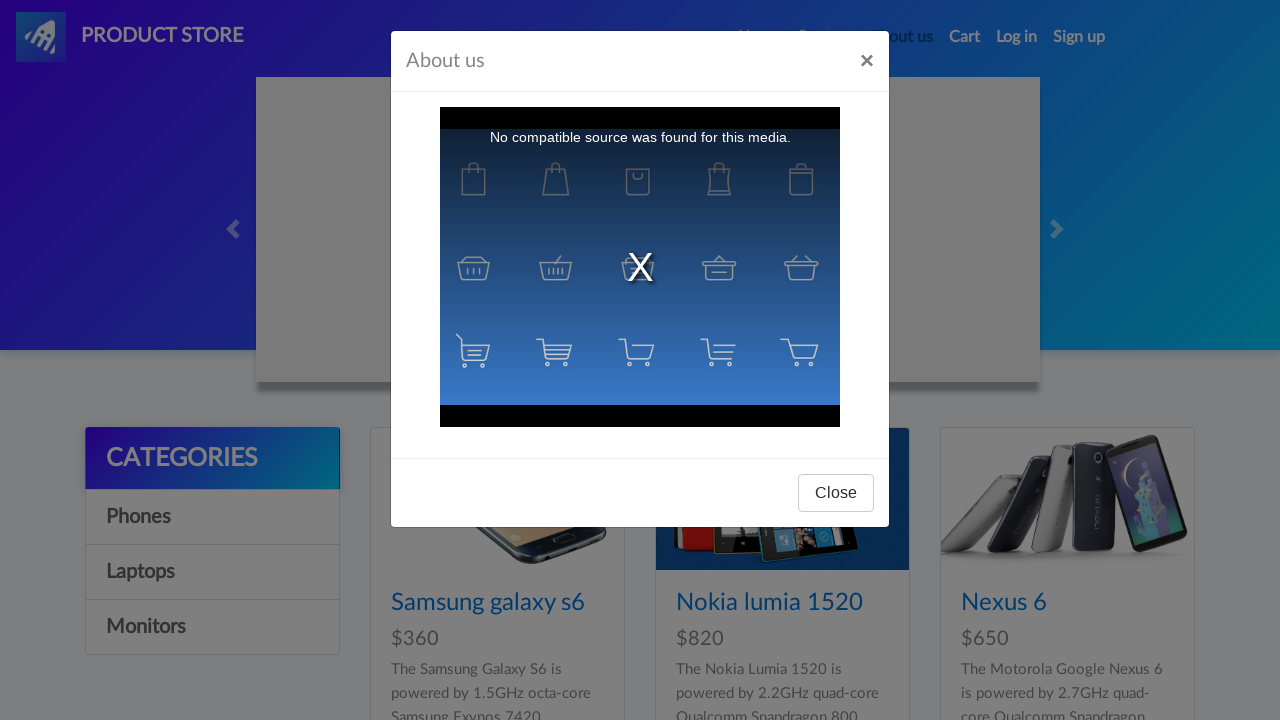